Tests the search functionality by entering a search query and submitting it

Starting URL: https://dribbble.com

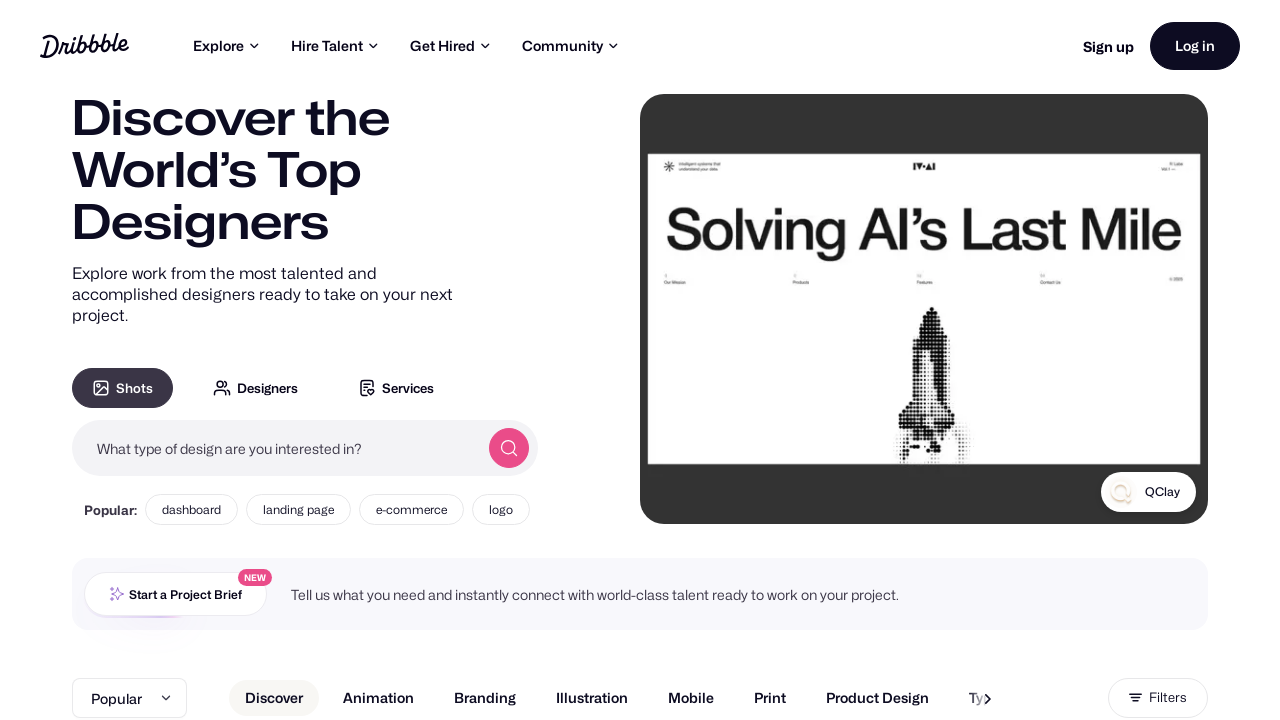

Entered 'Test Cases' in the search field on #autocomplete-1-input
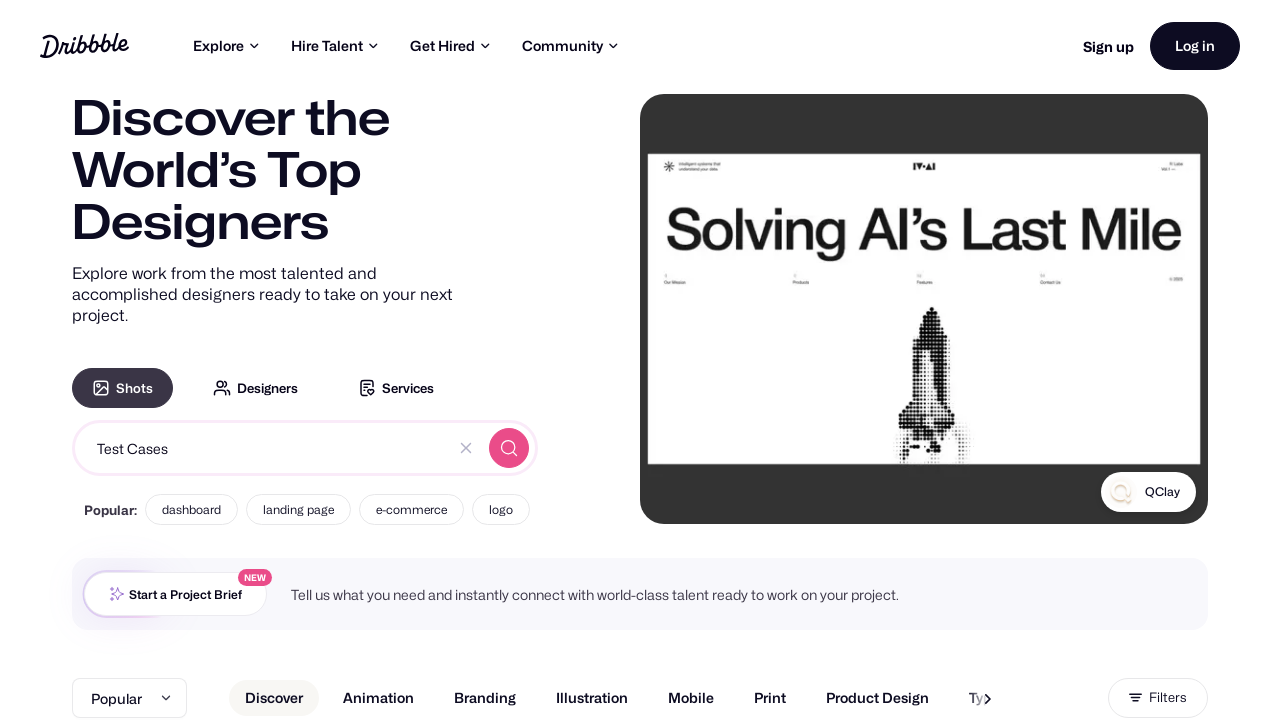

Pressed Enter to submit the search query on #autocomplete-1-input
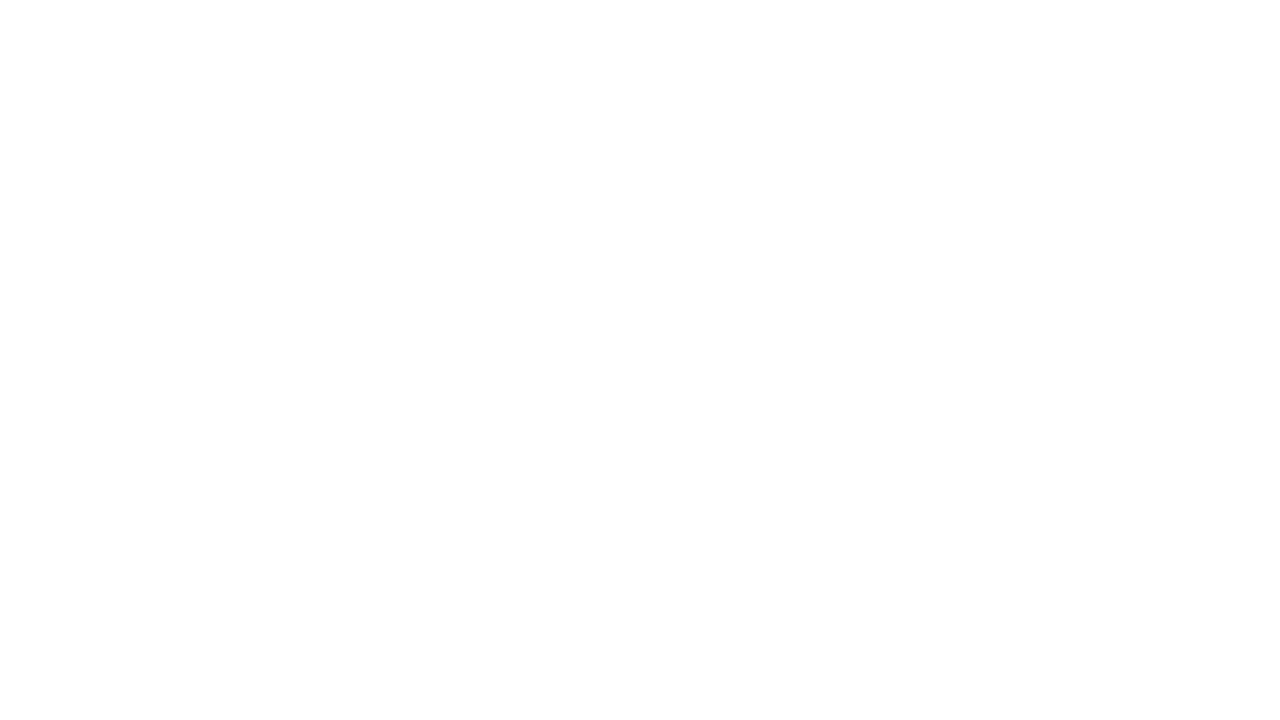

Waited for search results to load
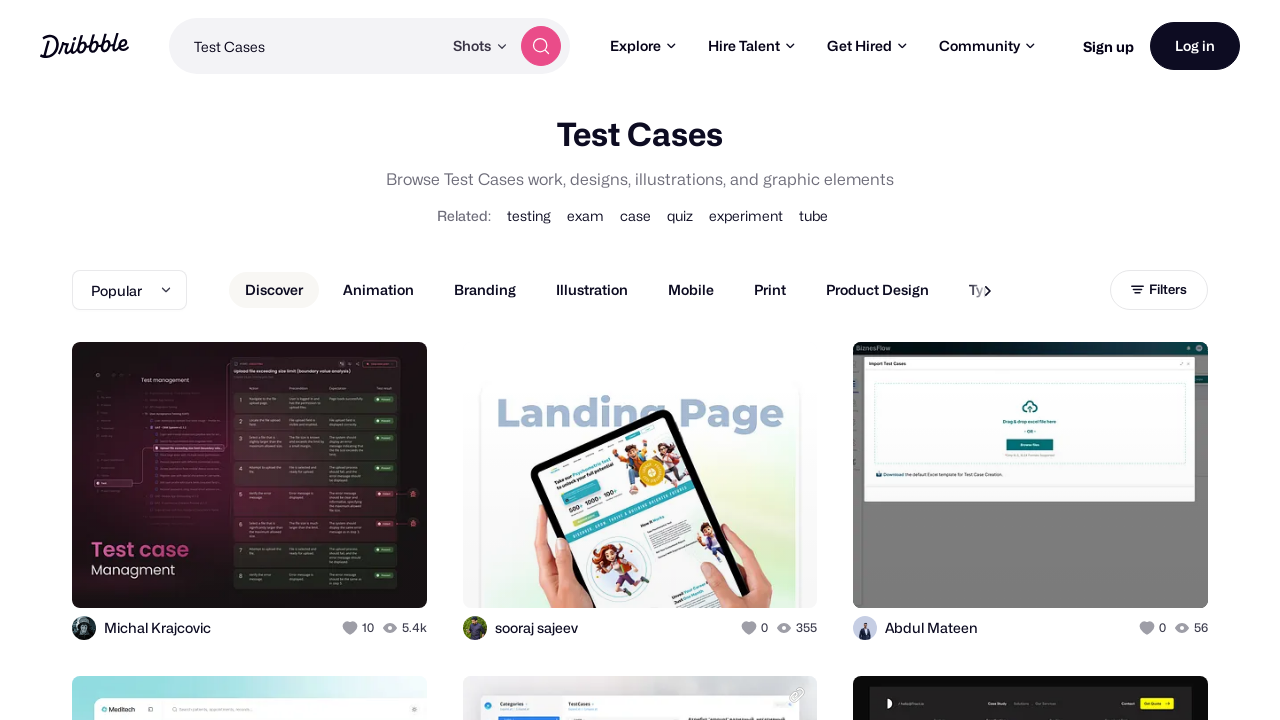

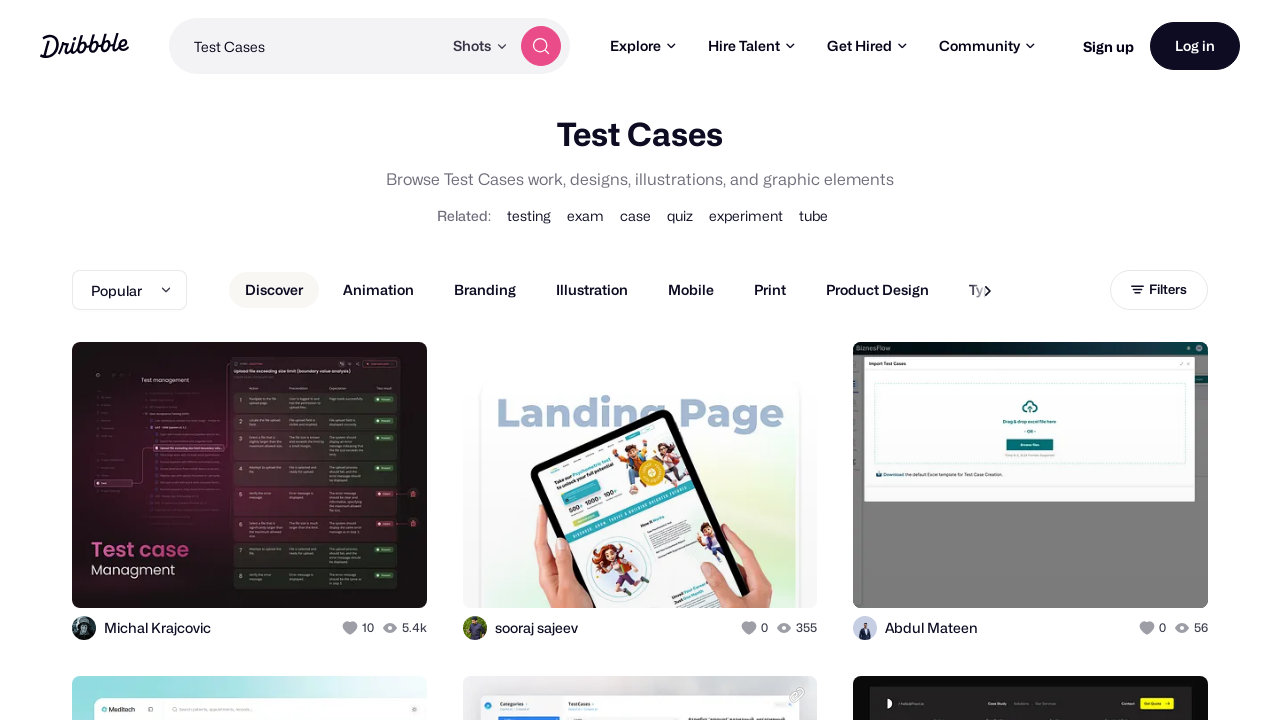